Tests the user registration flow on ParaBank by filling out all registration form fields (name, address, phone, SSN, username, password), submitting the form, verifying successful account creation, and then logging out.

Starting URL: https://parabank.parasoft.com/parabank/index.htm

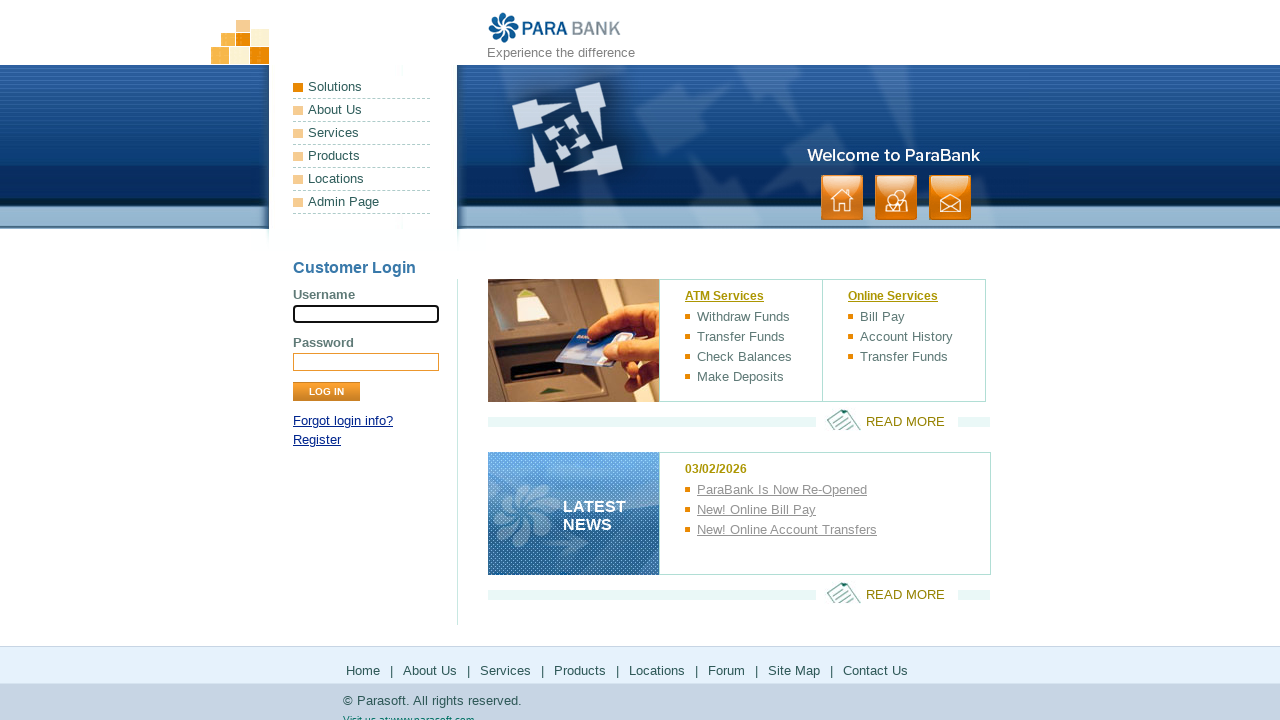

Register link selector is available on landing page
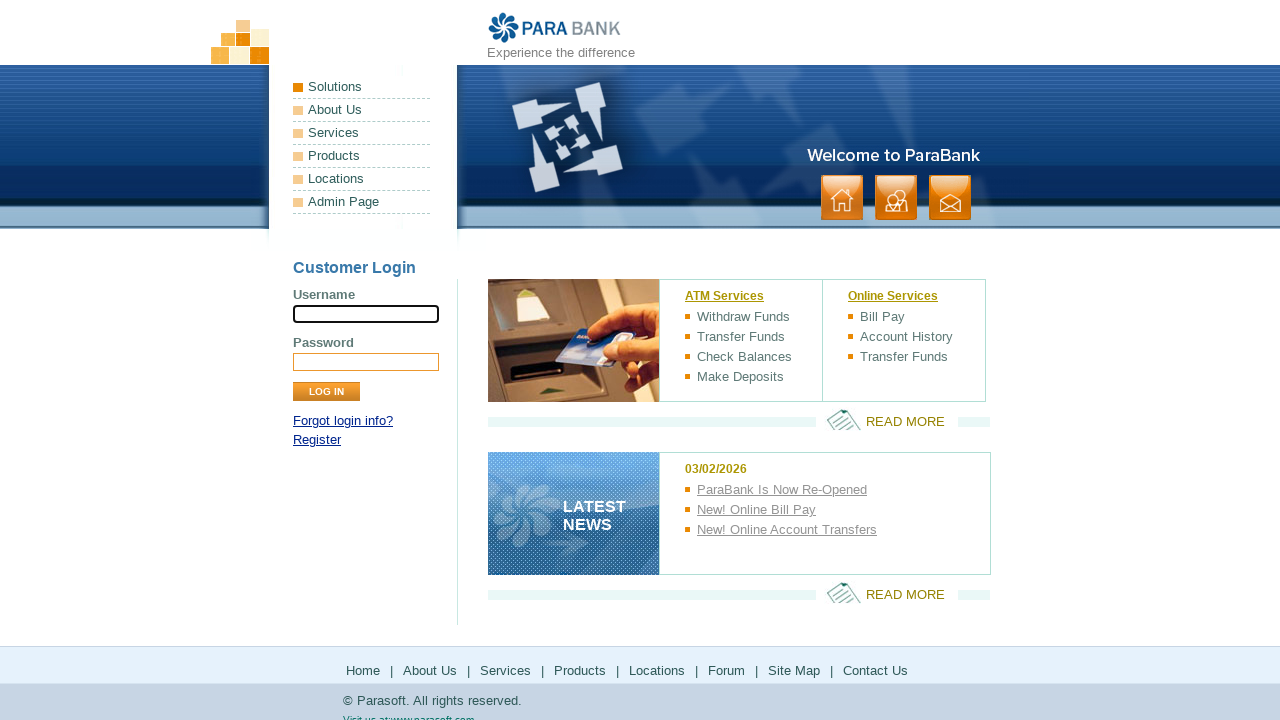

Clicked on Register link at (317, 440) on a:text('Register')
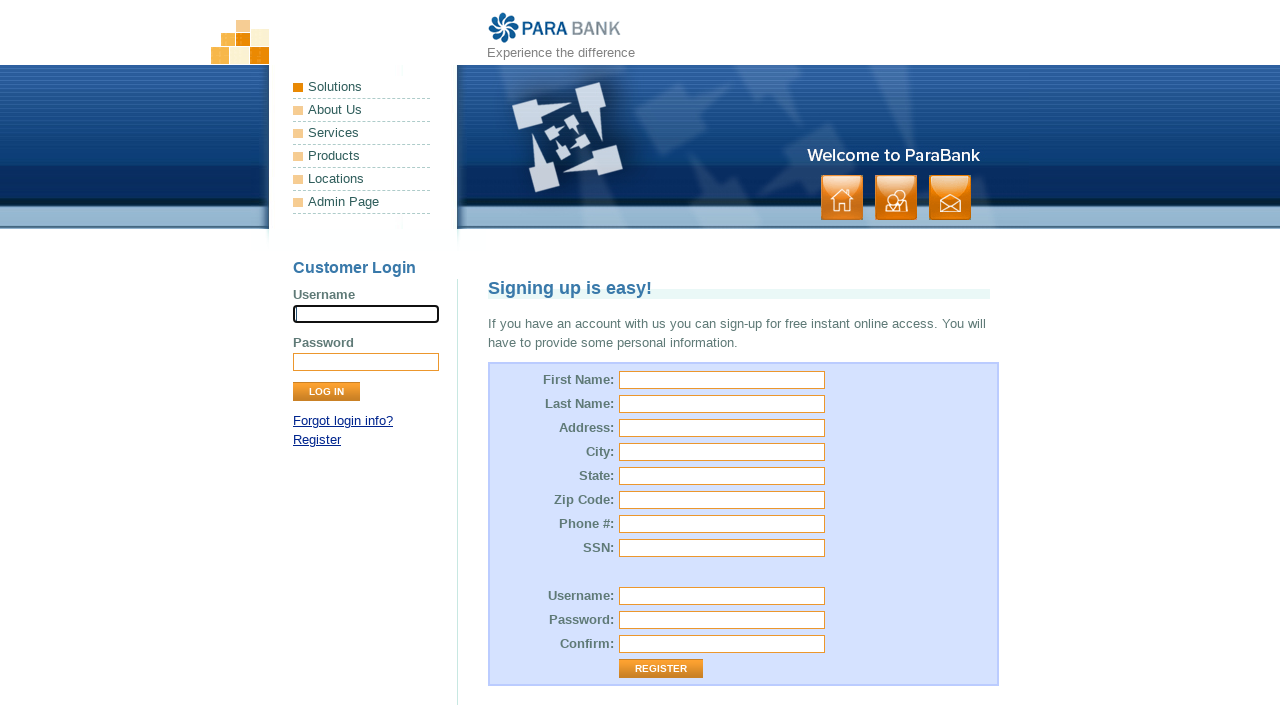

Network idle state reached after clicking Register
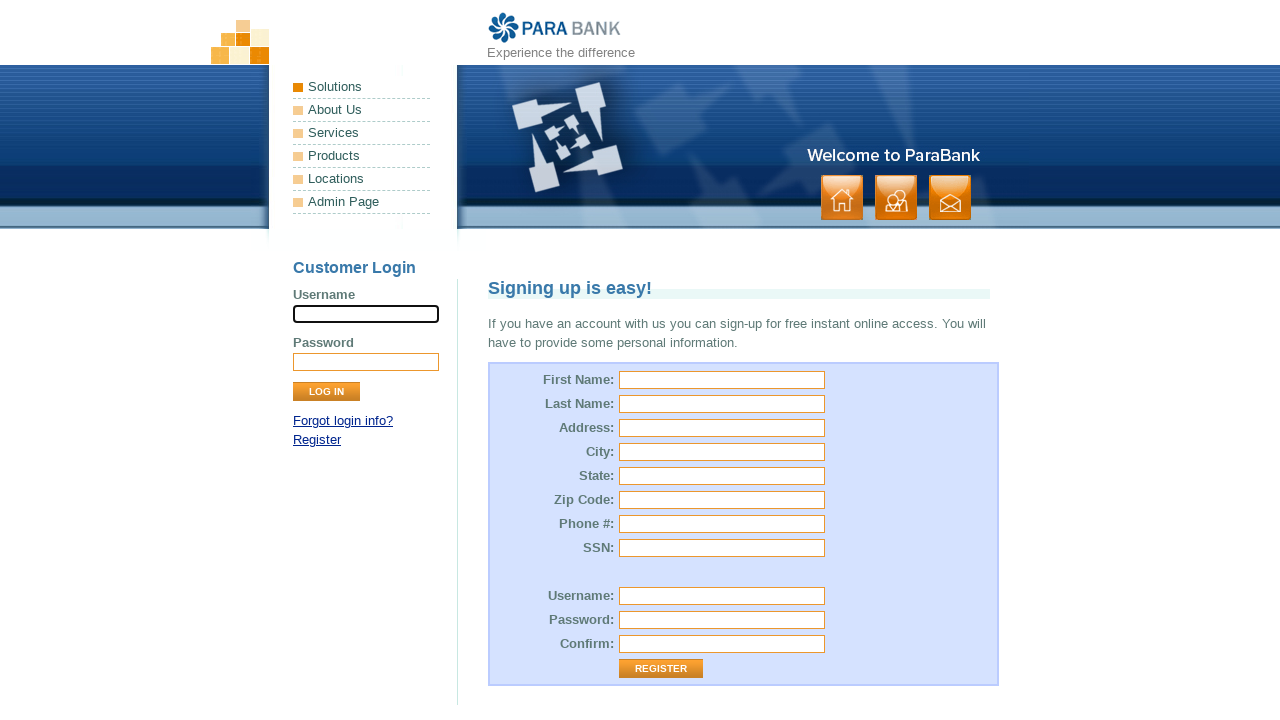

Registration form loaded with firstName field visible
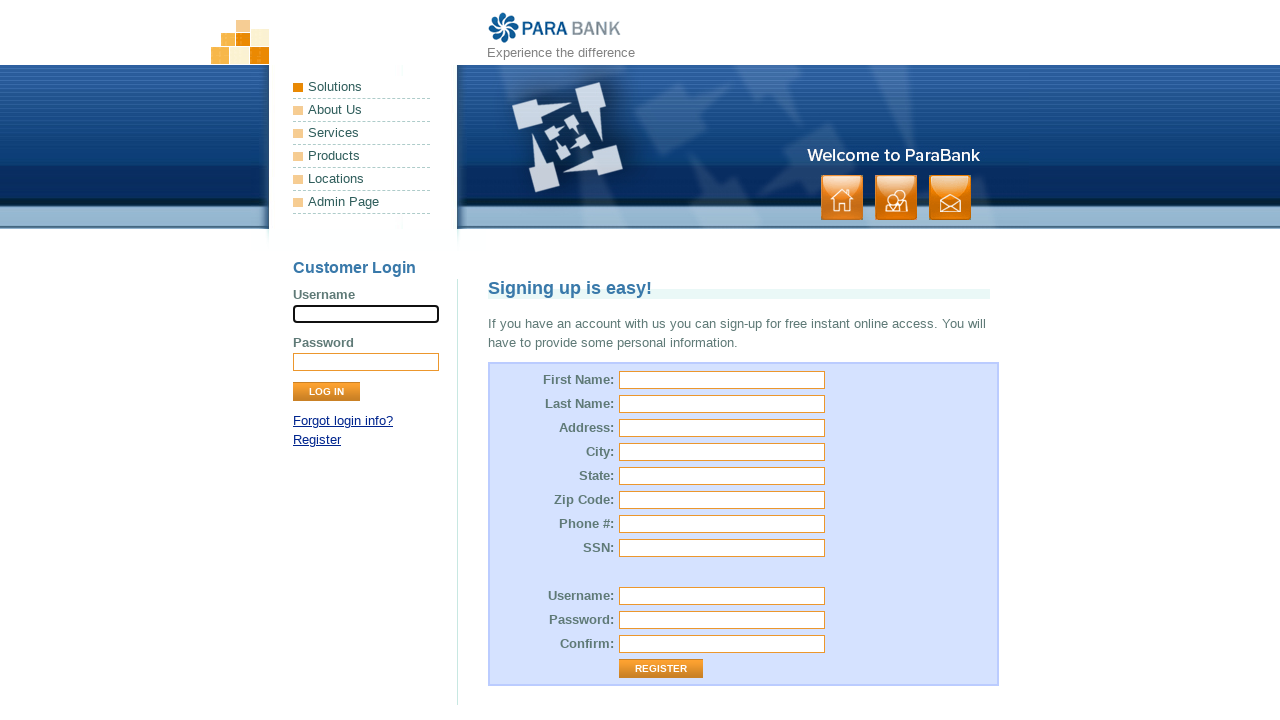

Filled firstName field with 'test' on input[name='customer.firstName']
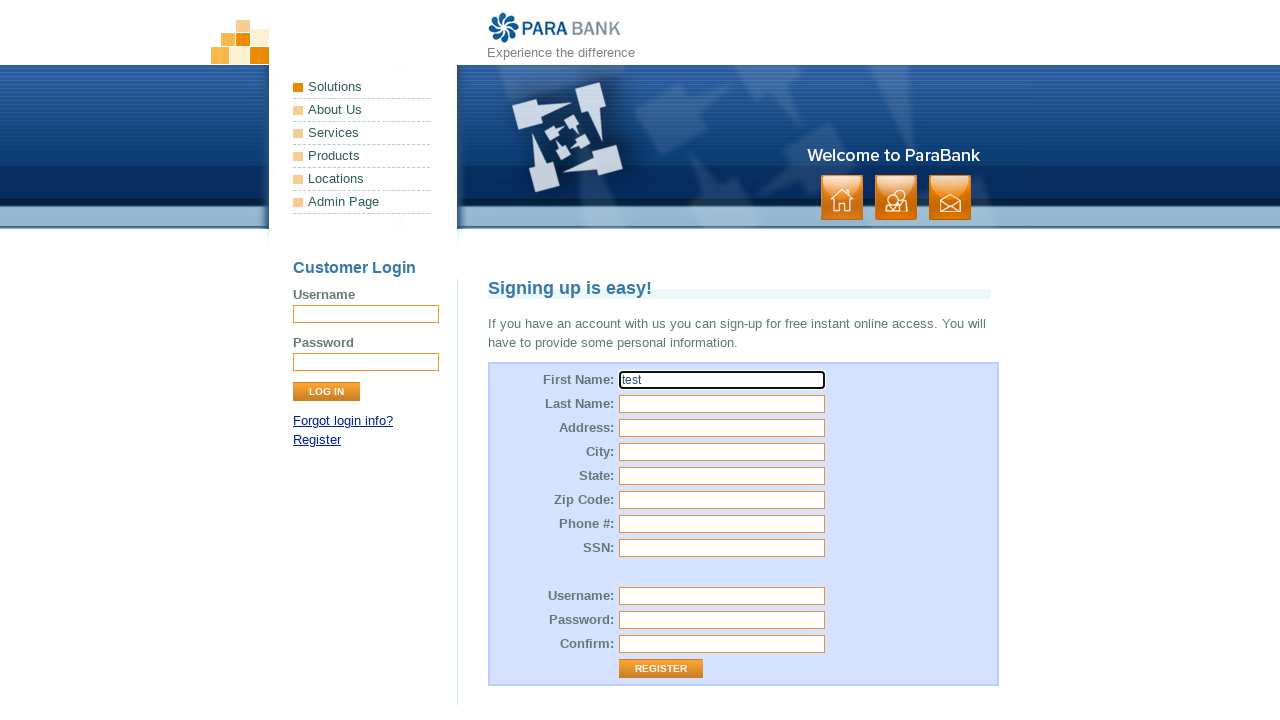

Filled lastName field with 'test' on input[name='customer.lastName']
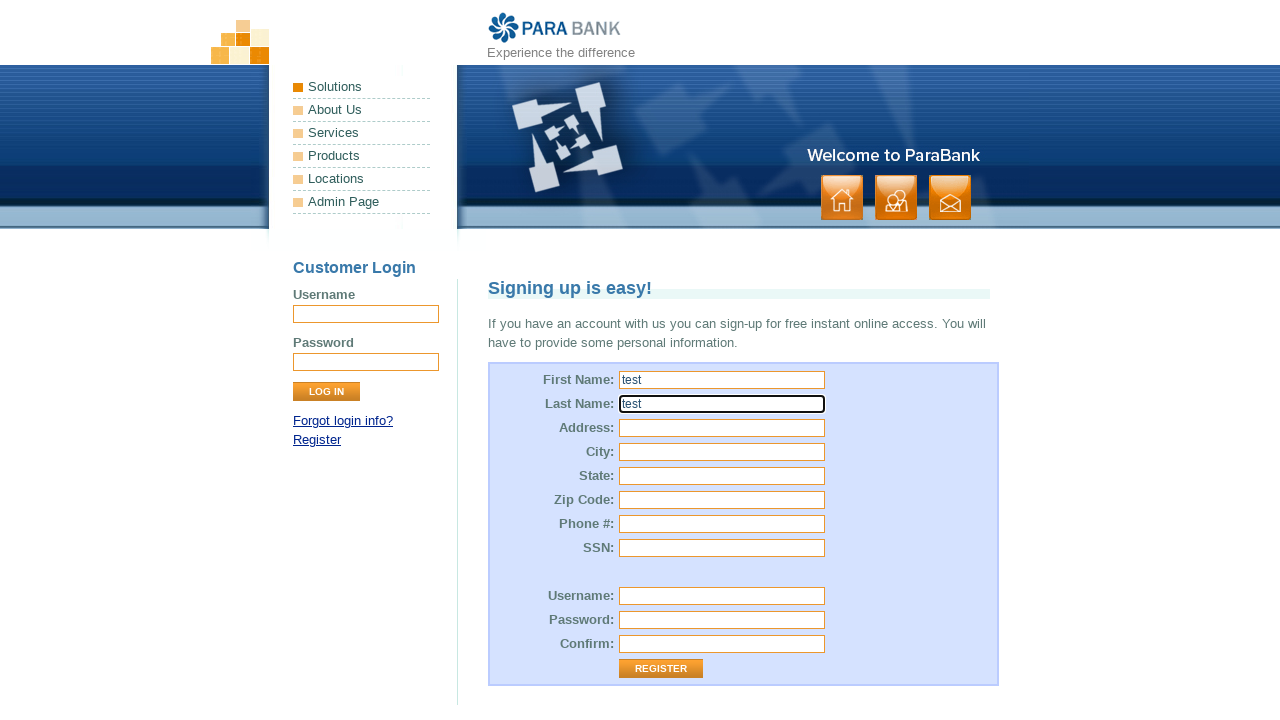

Filled street address field with 'test' on input[name='customer.address.street']
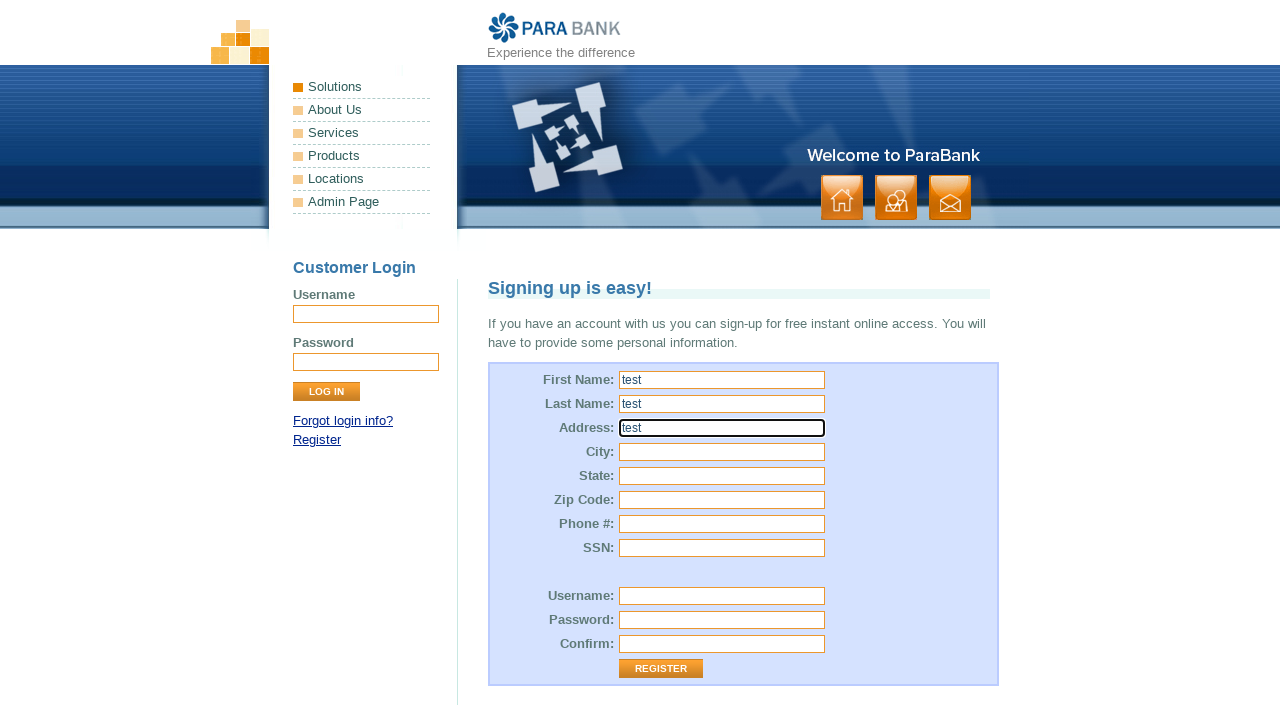

Filled city field with 'test' on input[name='customer.address.city']
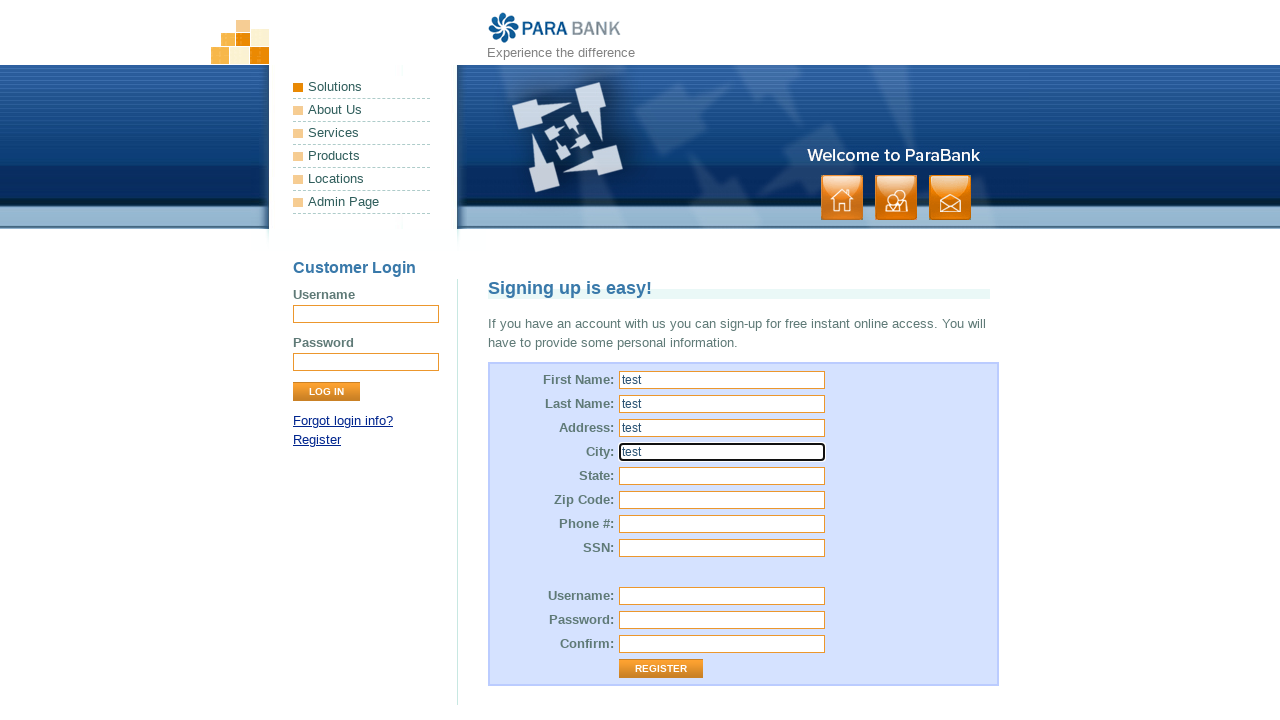

Filled state field with 'test' on input[name='customer.address.state']
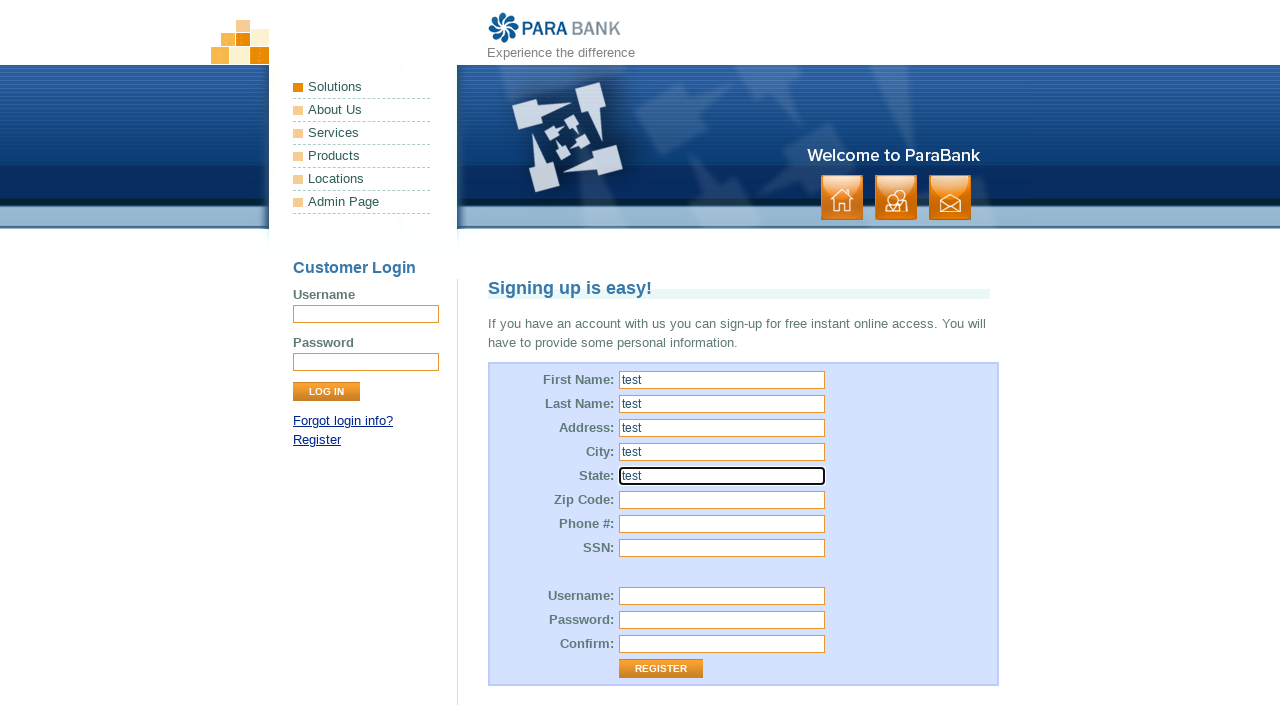

Filled zipCode field with '1234' on input[name='customer.address.zipCode']
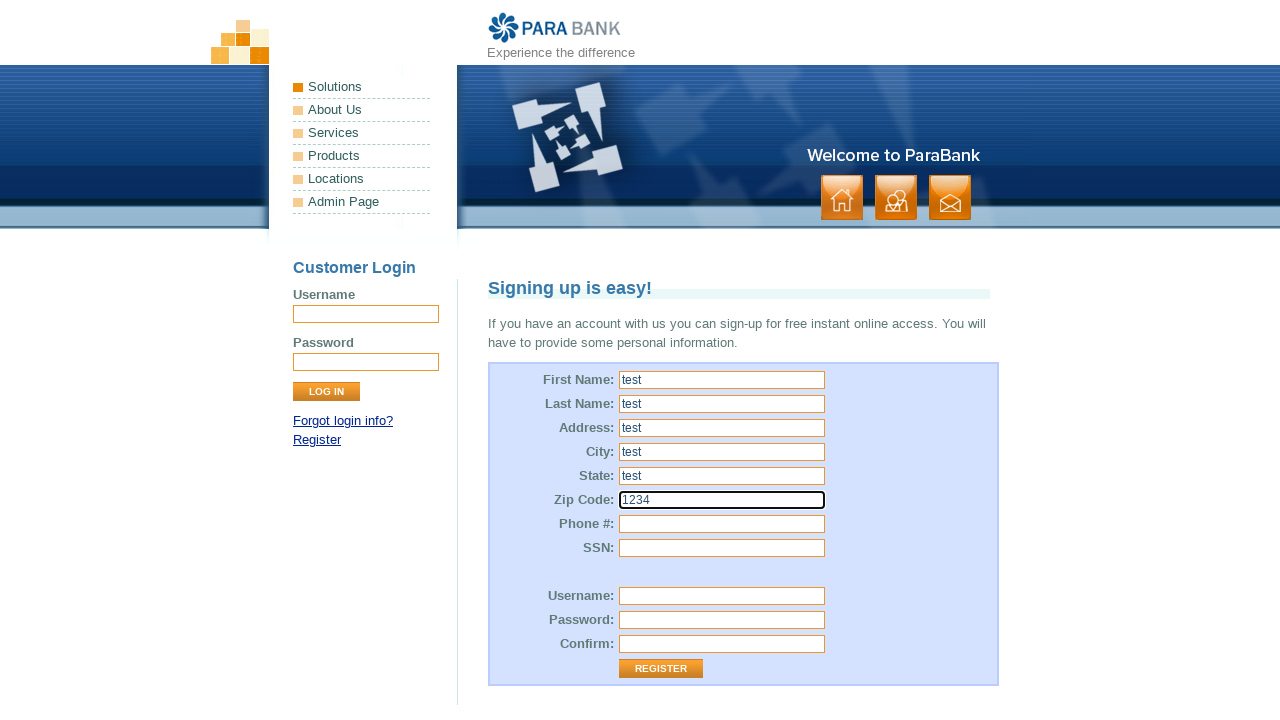

Filled phoneNumber field with '1234' on input[name='customer.phoneNumber']
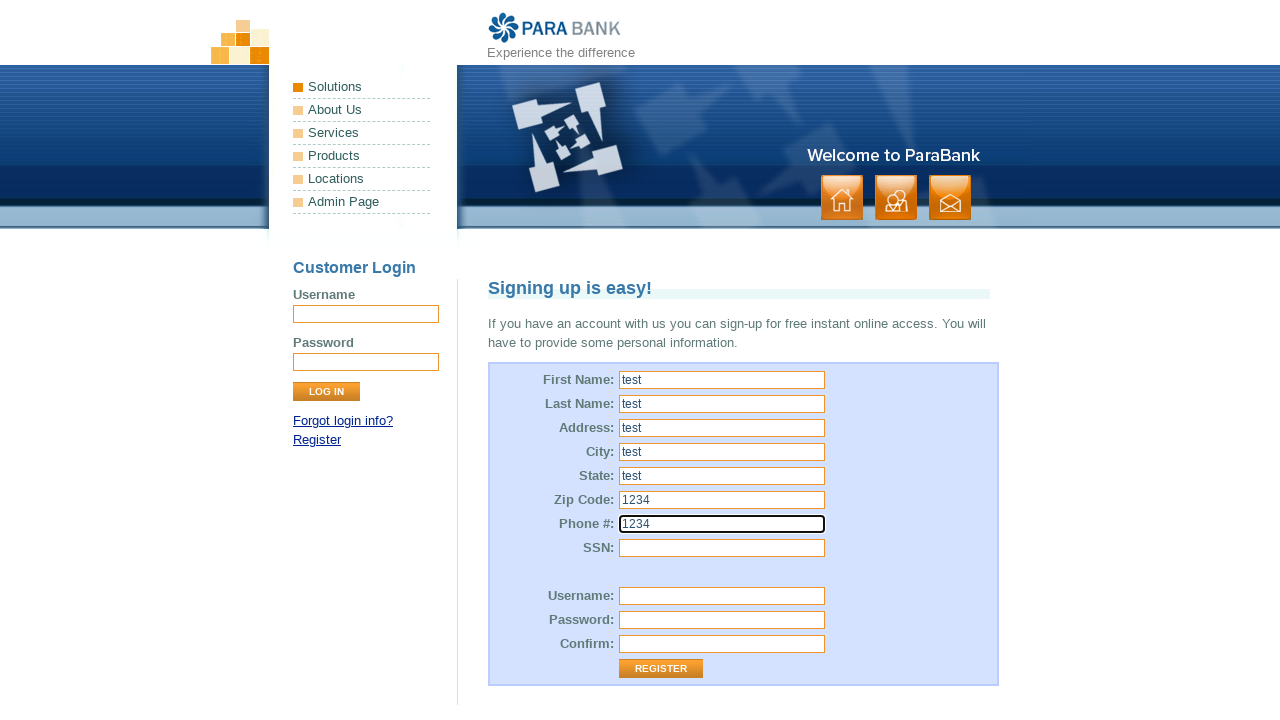

Filled SSN field with '1234' on input[name='customer.ssn']
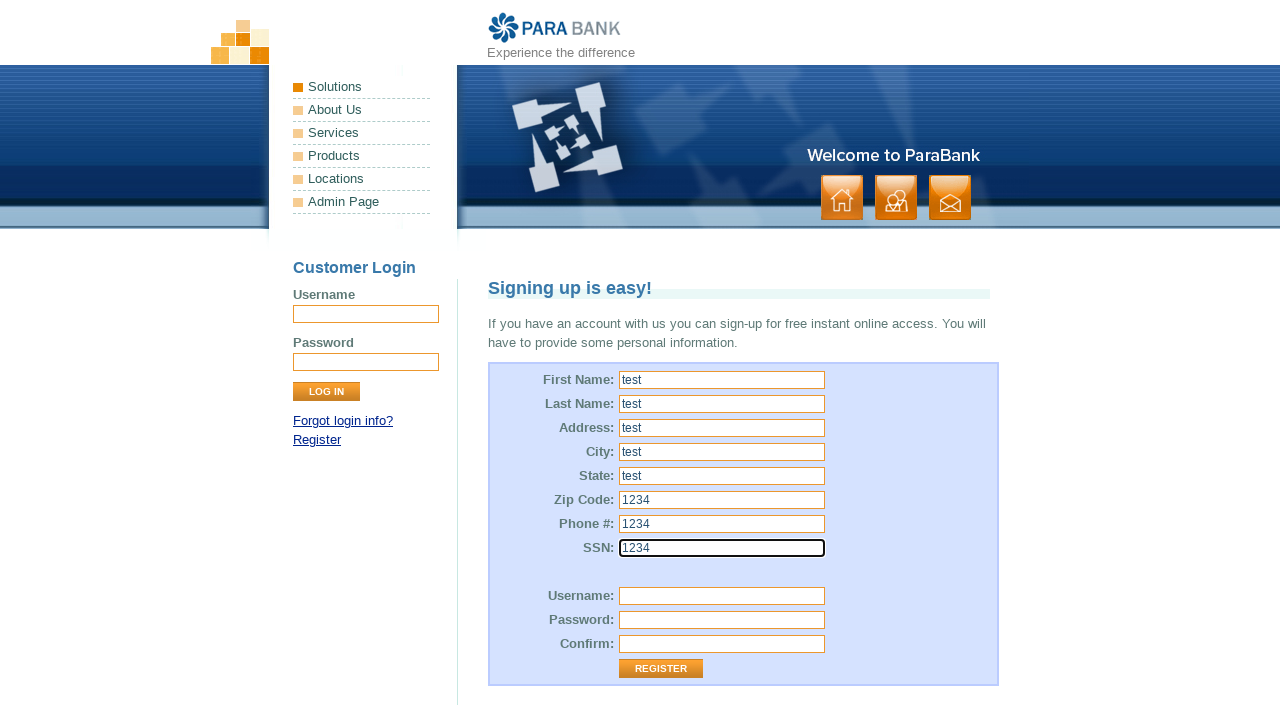

Filled username field with 'testuser_8472' on input[name='customer.username']
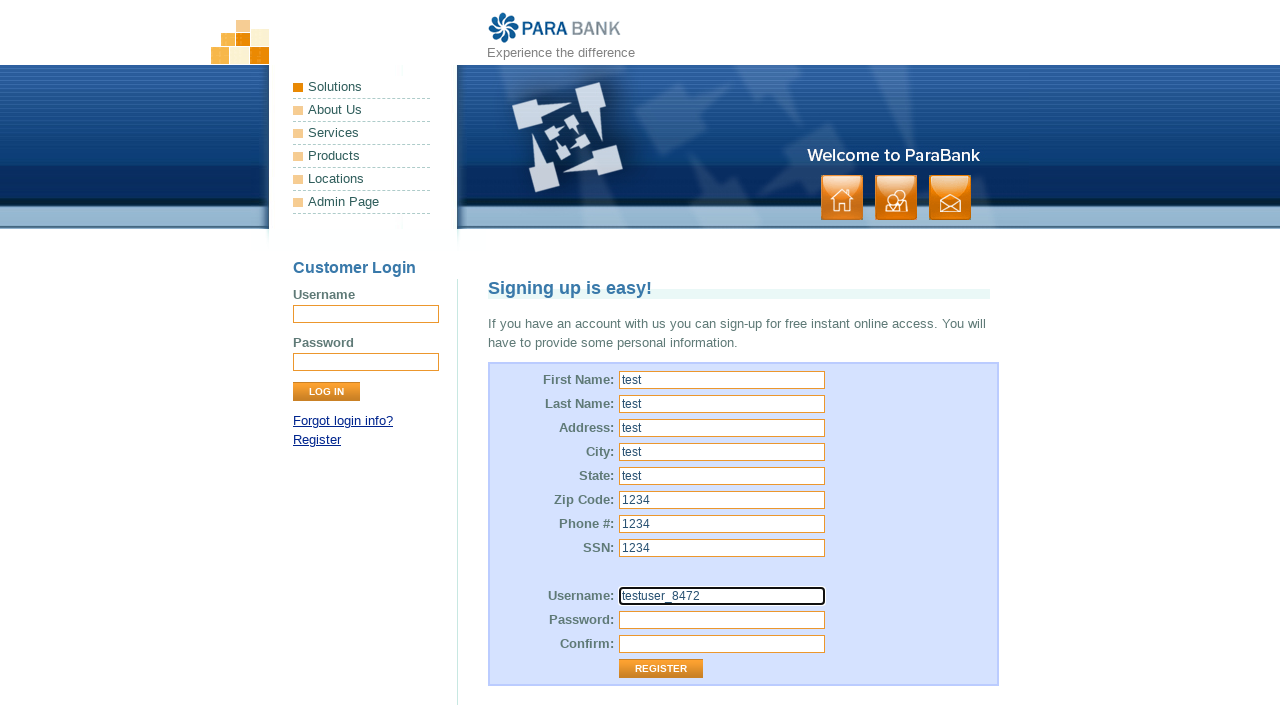

Filled password field with 'SecurePass@789' on input[name='customer.password']
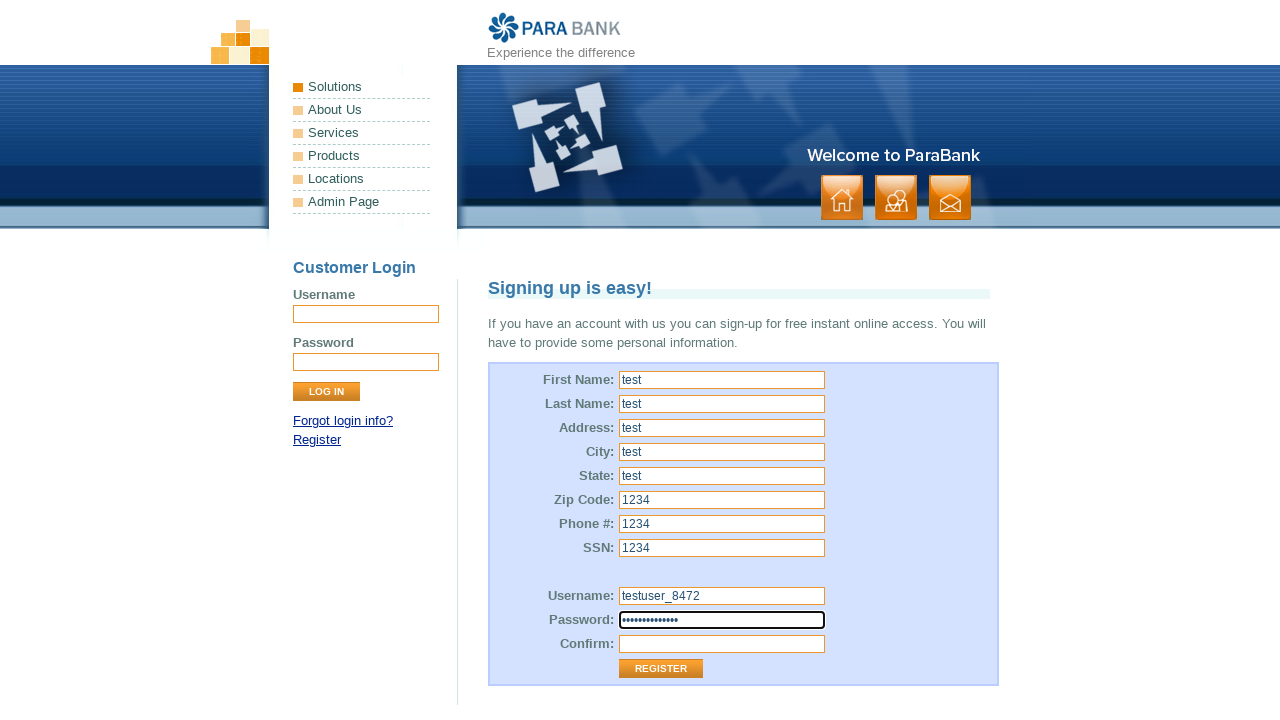

Filled repeatedPassword field with 'SecurePass@789' on input[name='repeatedPassword']
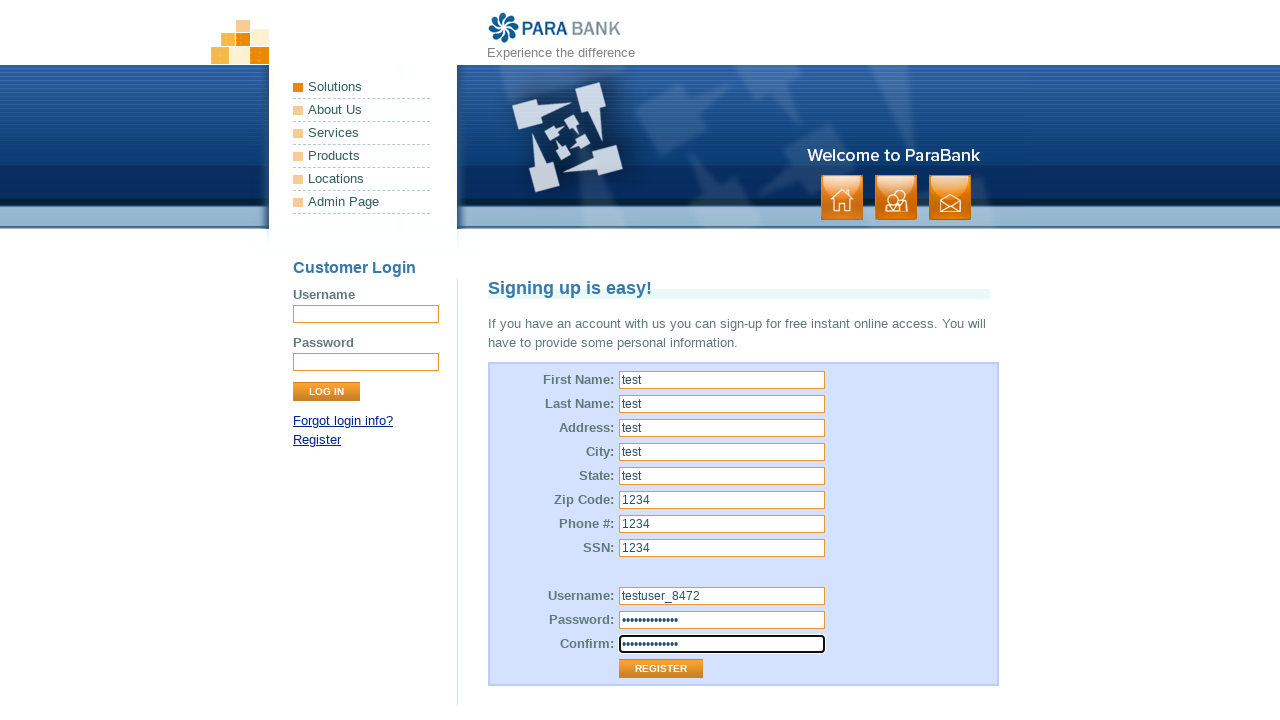

Register button is available on the form
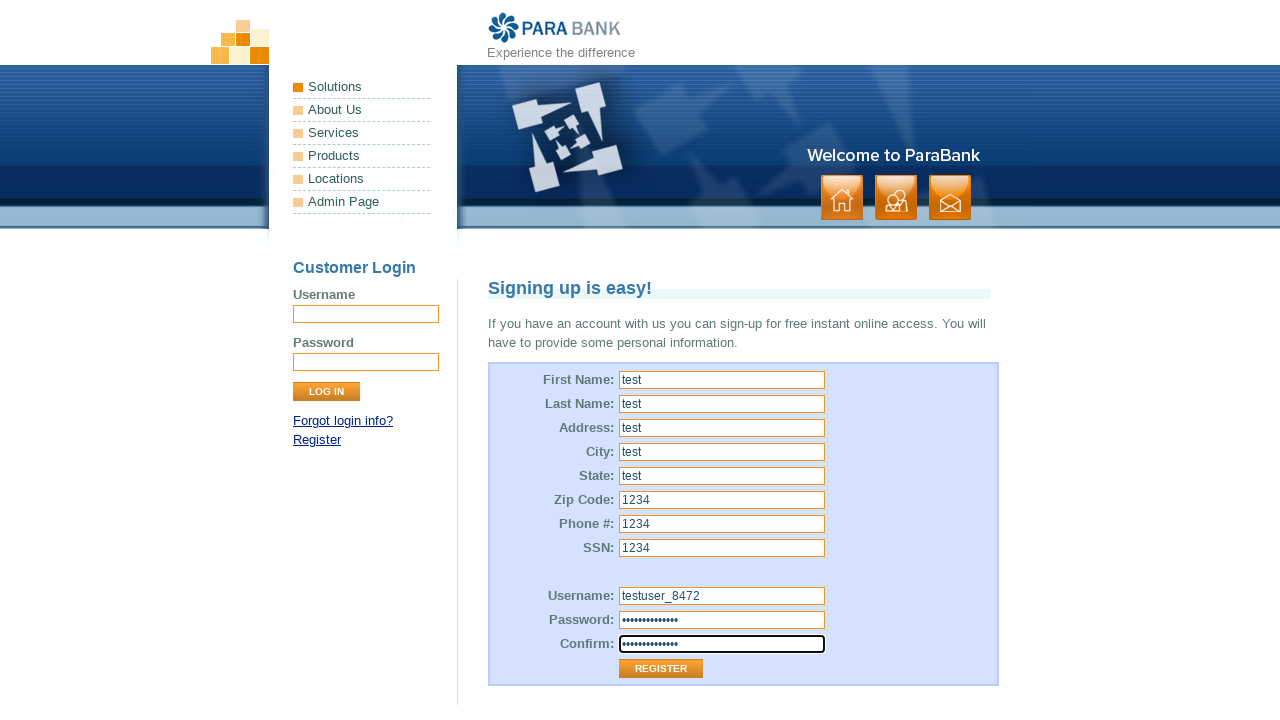

Clicked Register button to submit form at (661, 669) on input[value='Register']
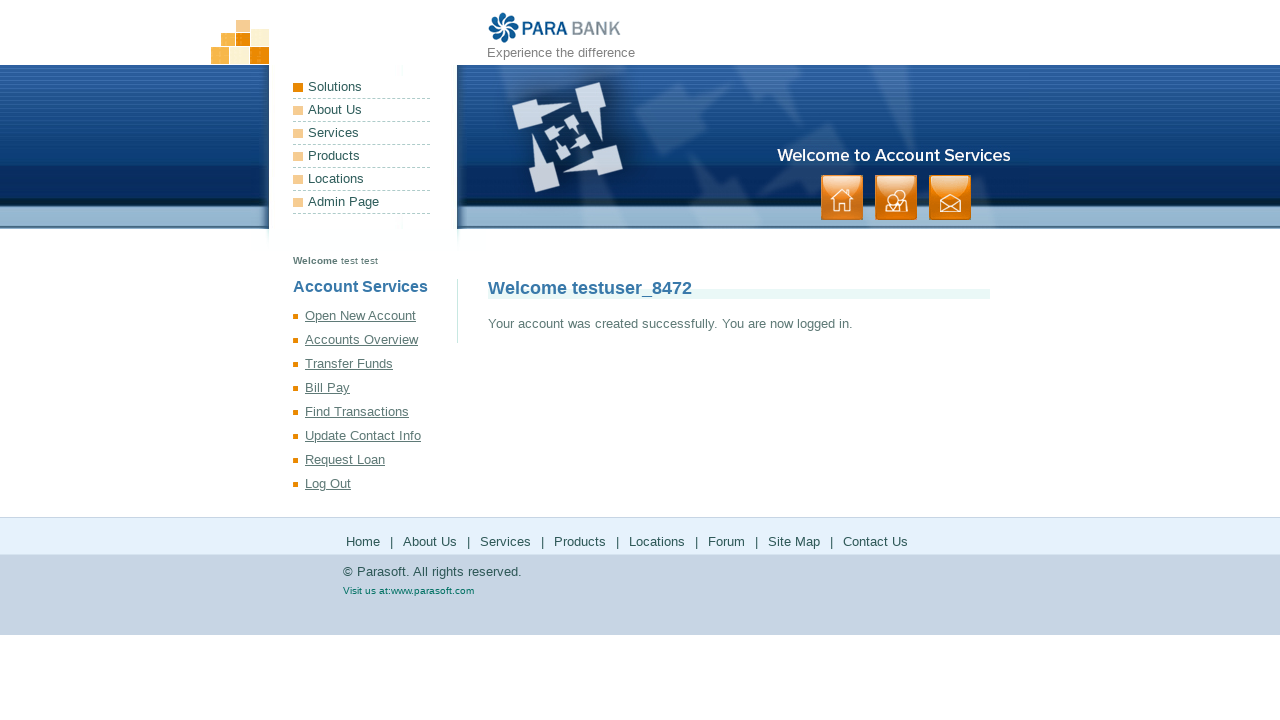

Account creation success message appeared confirming registration completed
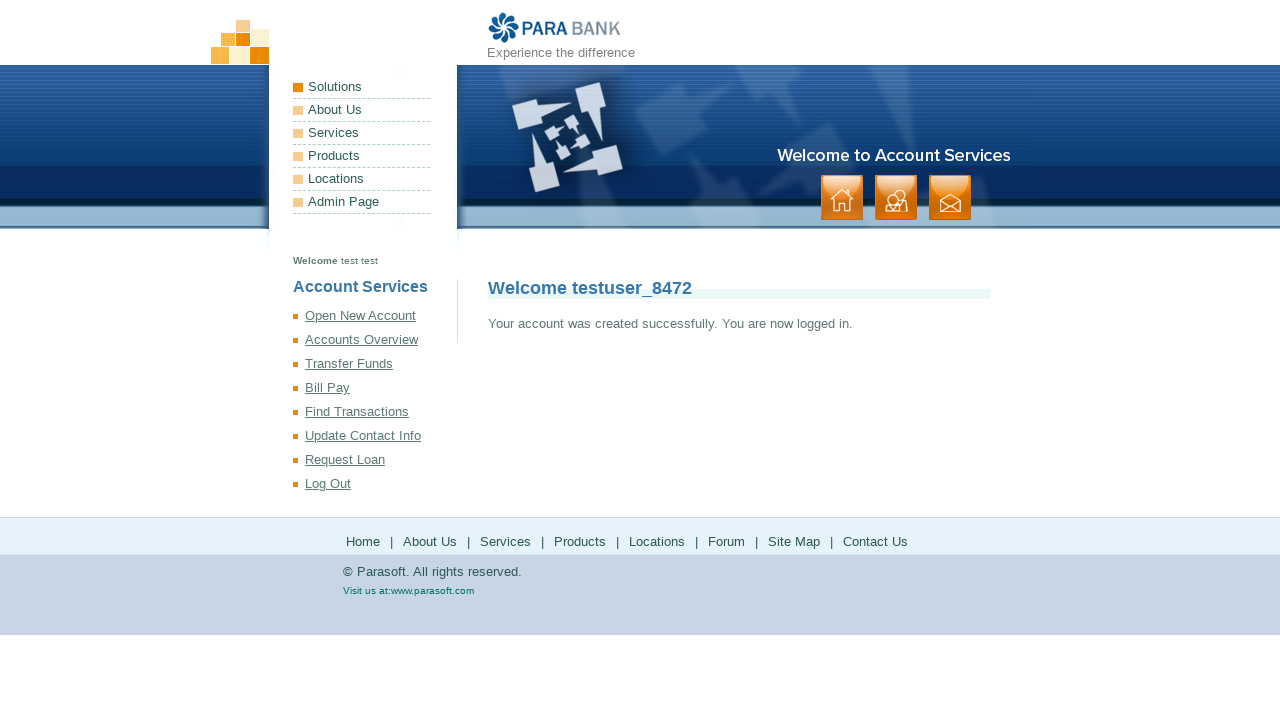

Log Out link is available after successful registration
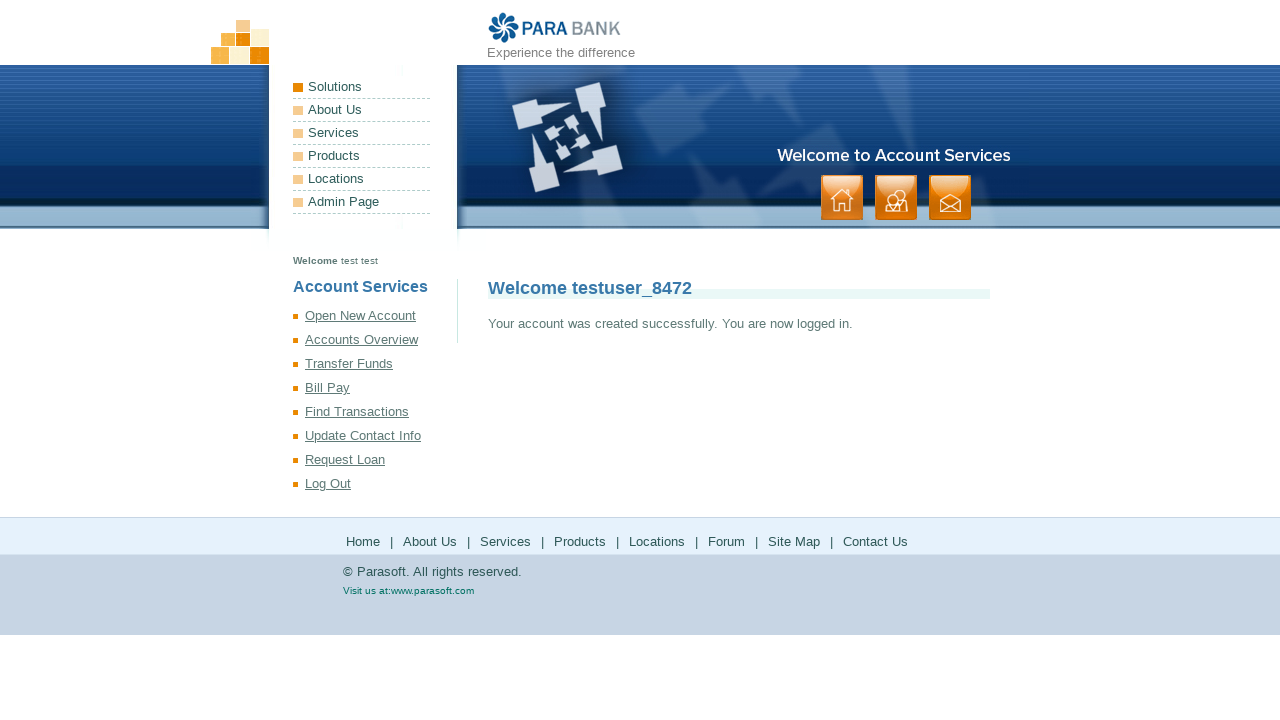

Clicked Log Out button at (375, 484) on a:text('Log Out')
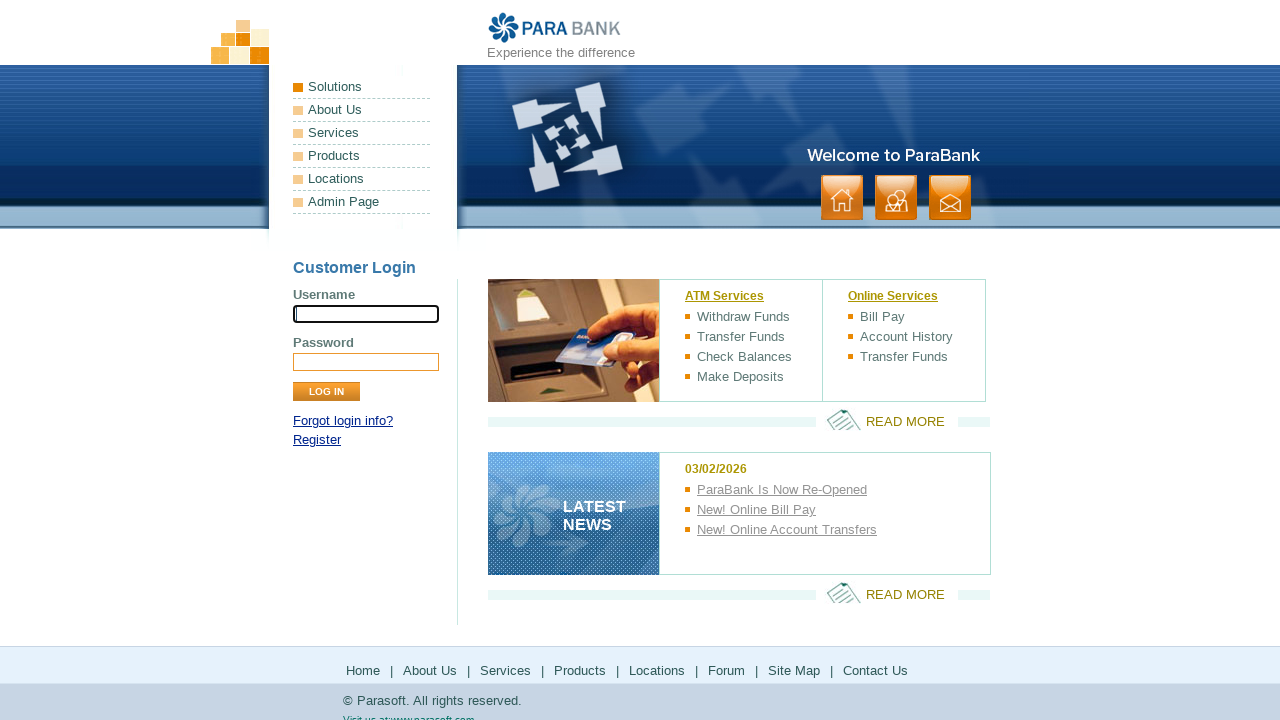

Returned to login page with username input field visible, confirming successful logout
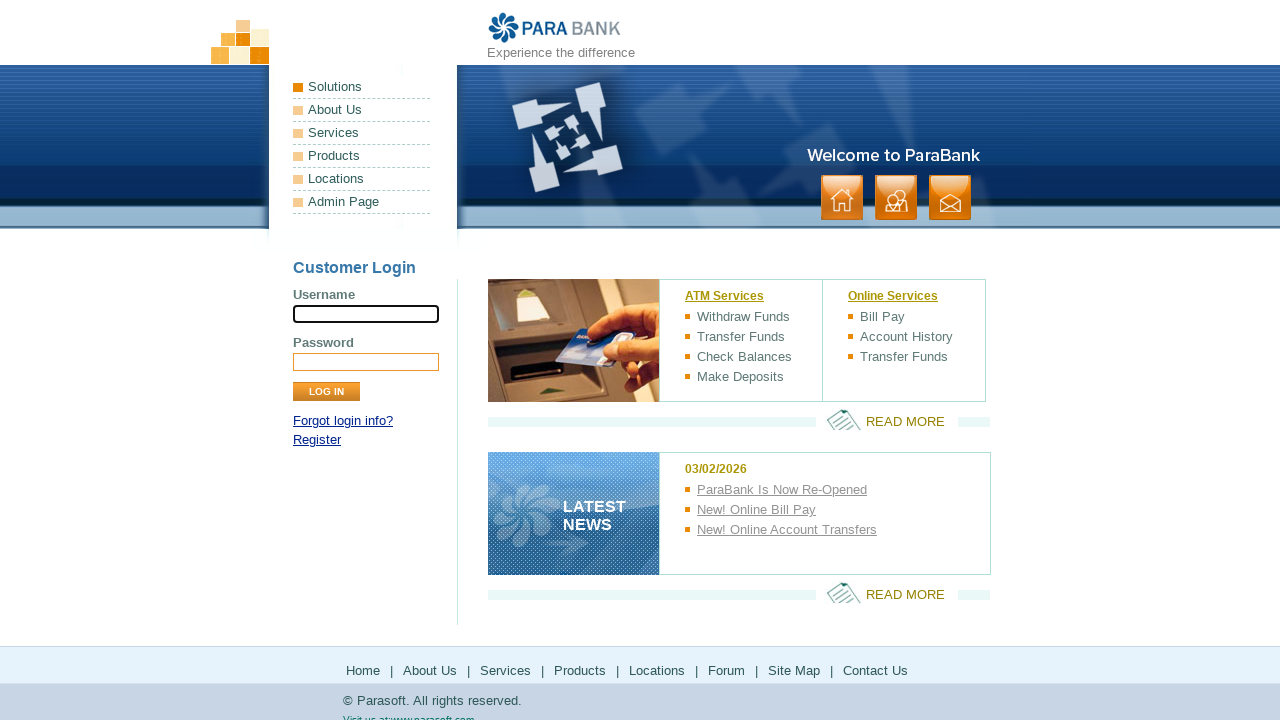

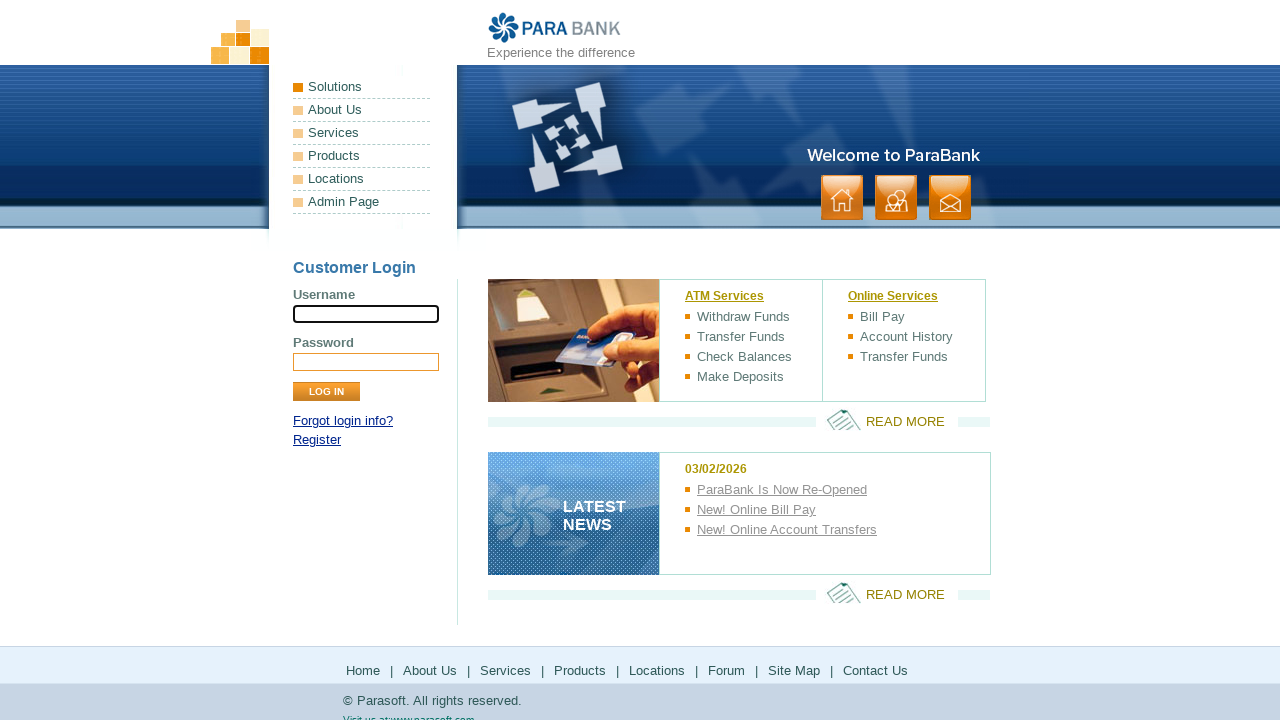